Tests the notification message functionality by clicking the "Click here" link and verifying that a notification message is displayed, checking if it matches one of the expected messages.

Starting URL: https://the-internet.herokuapp.com/notification_message

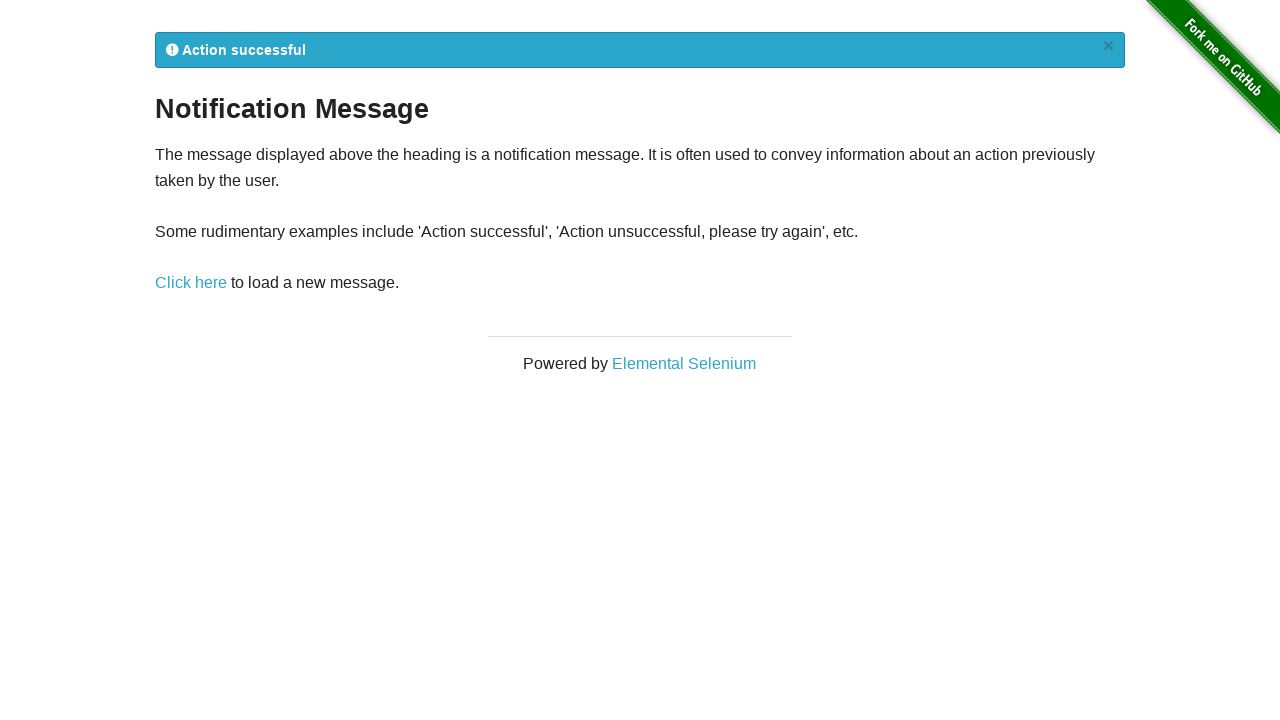

Clicked the 'Click here' link to trigger notification at (191, 283) on div#content a[href='/notification_message']
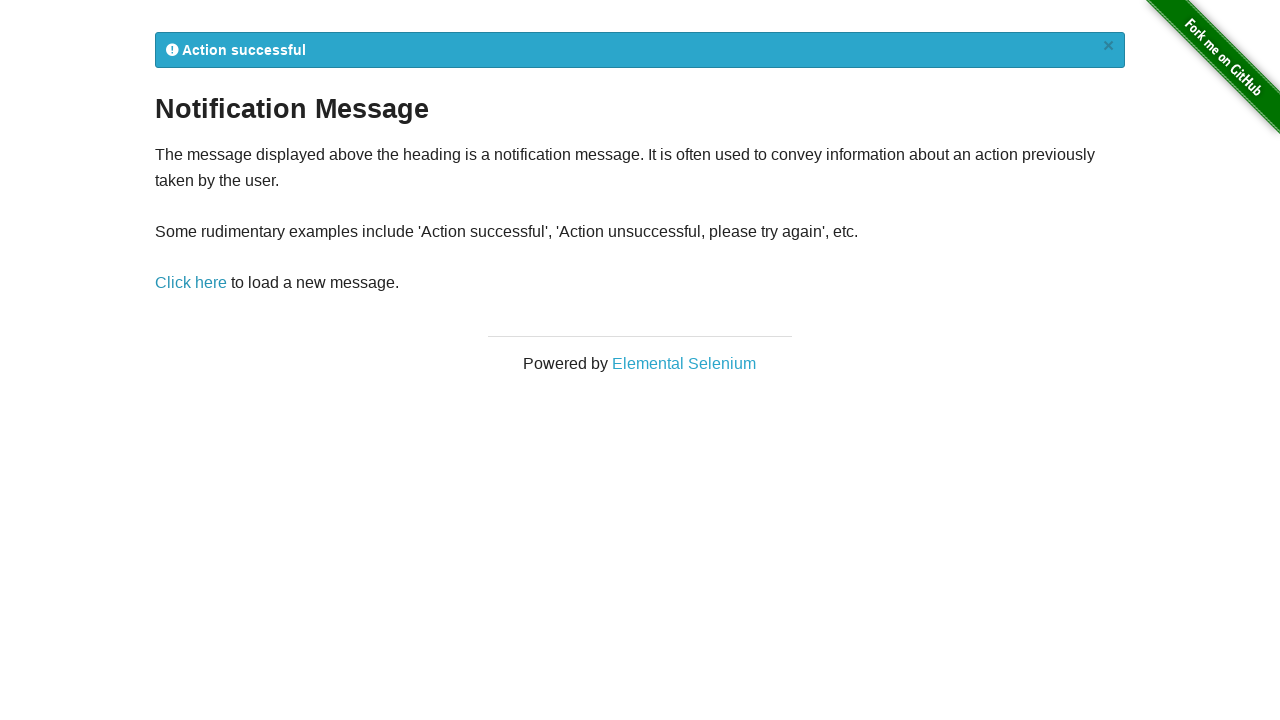

Flash notification message appeared
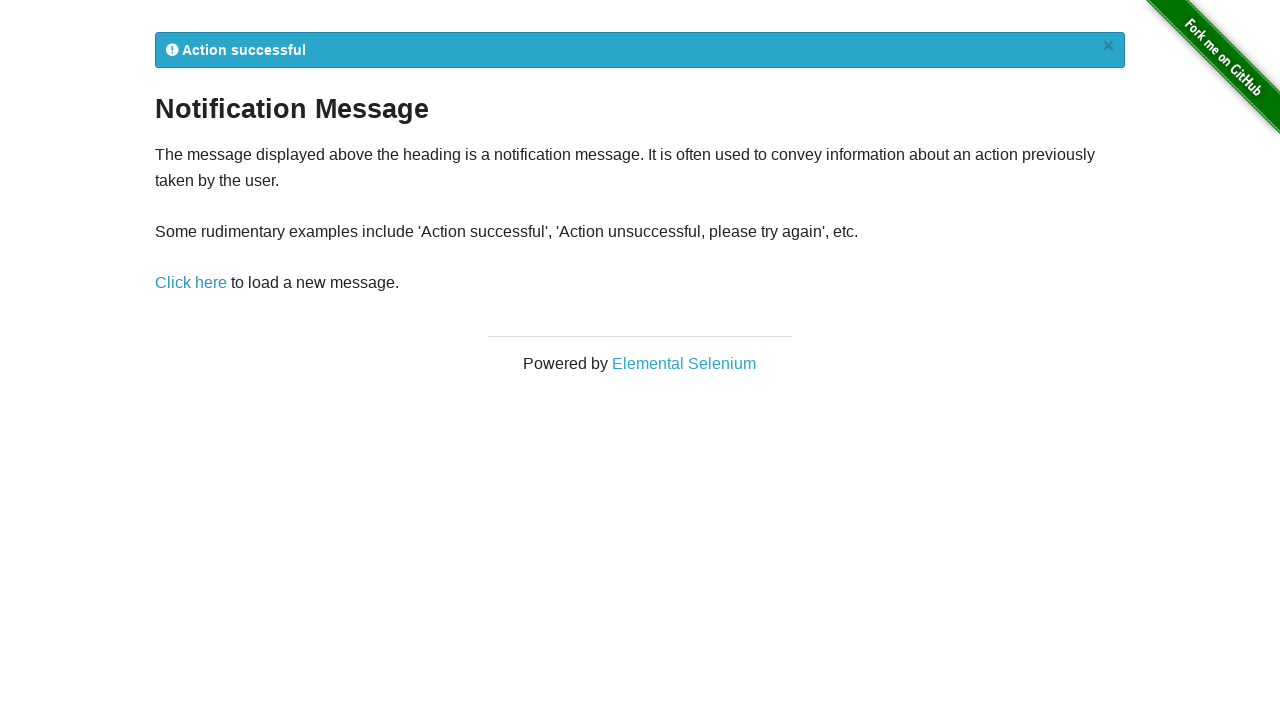

Retrieved notification message text: 'Action successful
×'
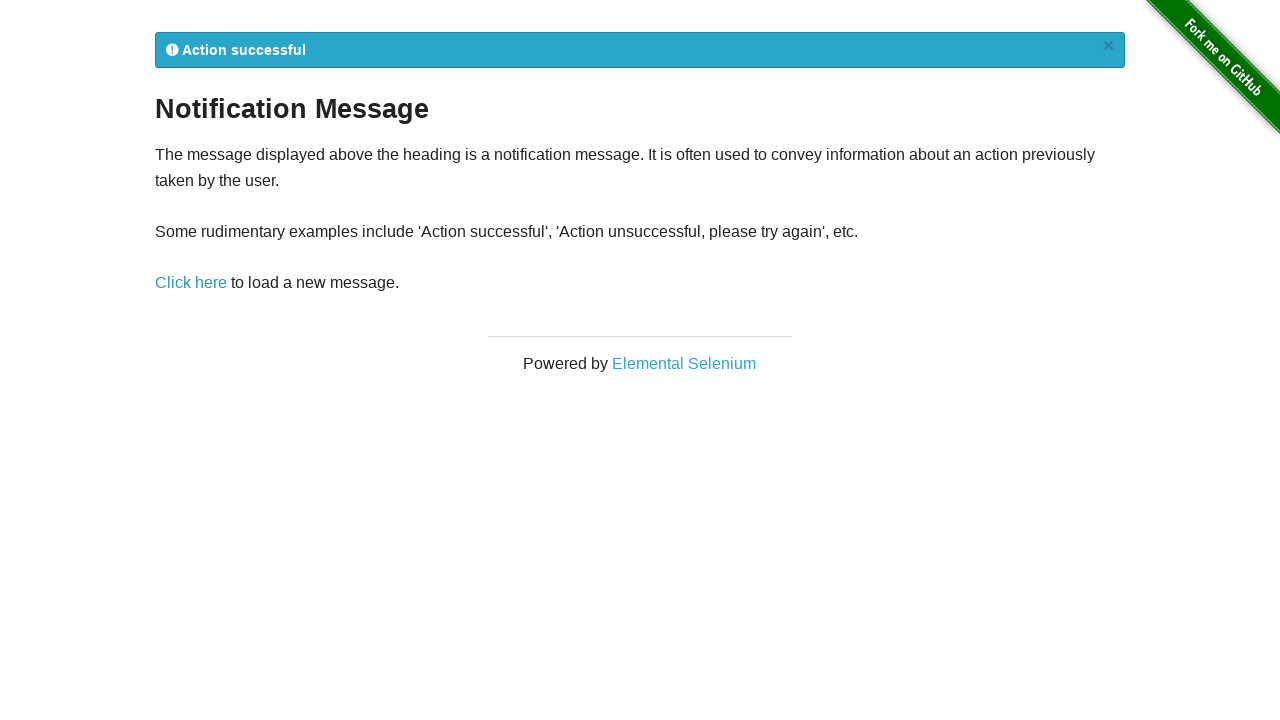

Verified notification message matches one of the expected messages
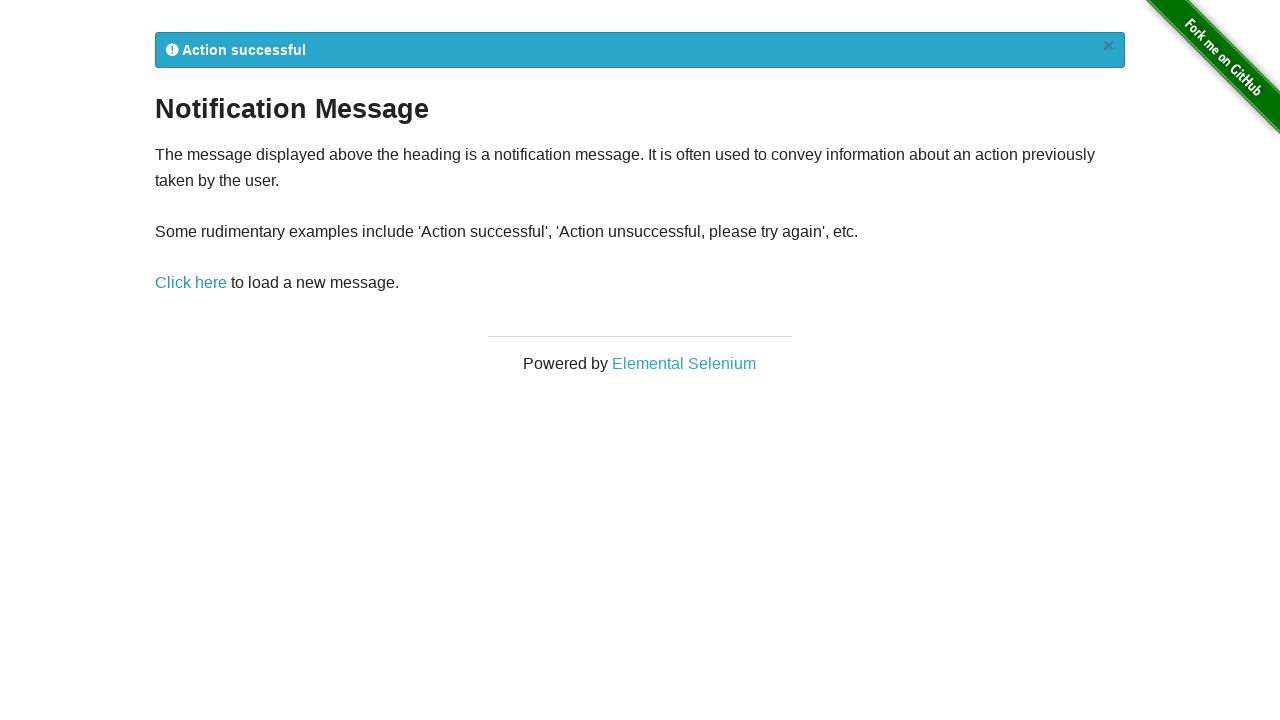

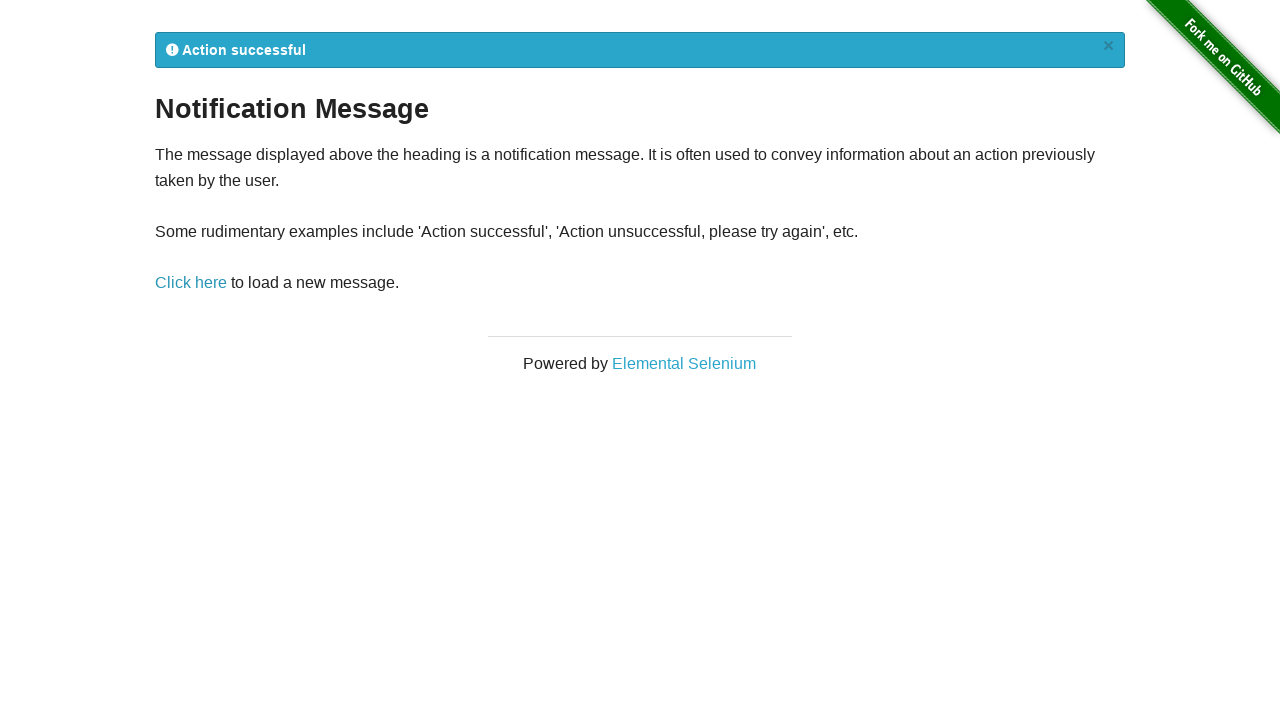